Demonstrates XPath locator strategies including sibling and parent traversal by locating and verifying button elements in the page header.

Starting URL: https://rahulshettyacademy.com/AutomationPractice/

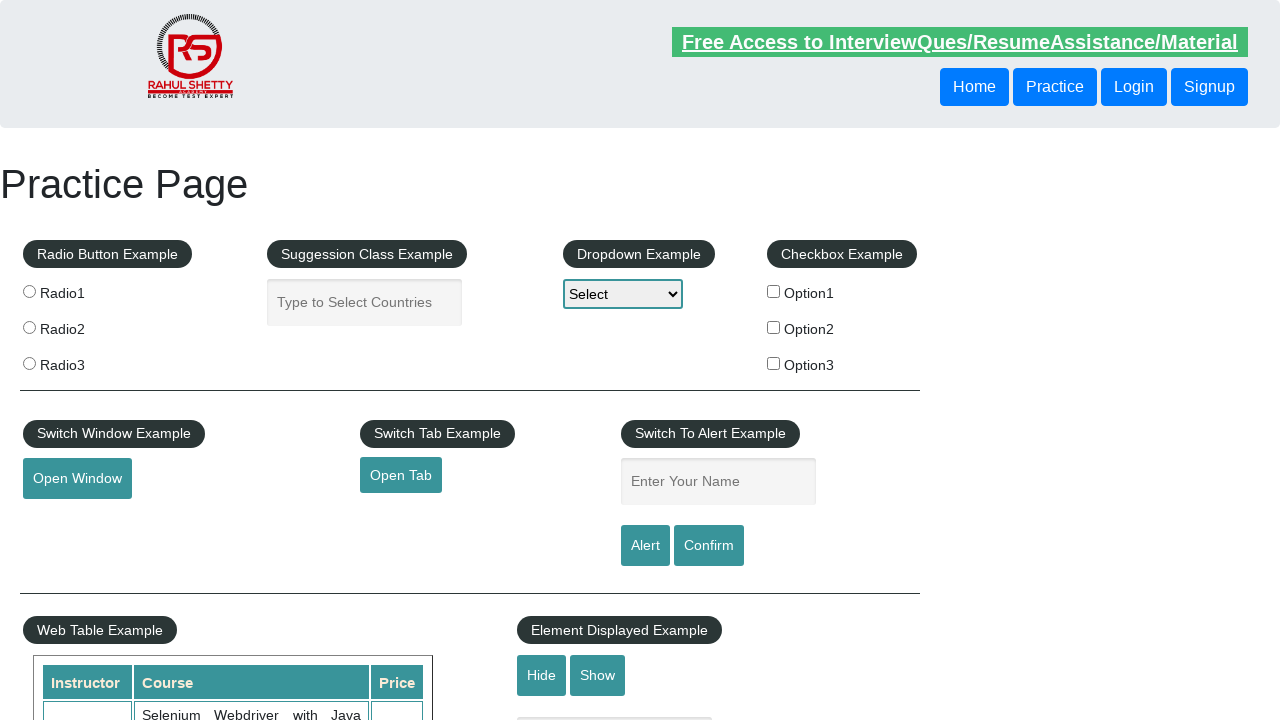

Navigated to https://rahulshettyacademy.com/AutomationPractice/
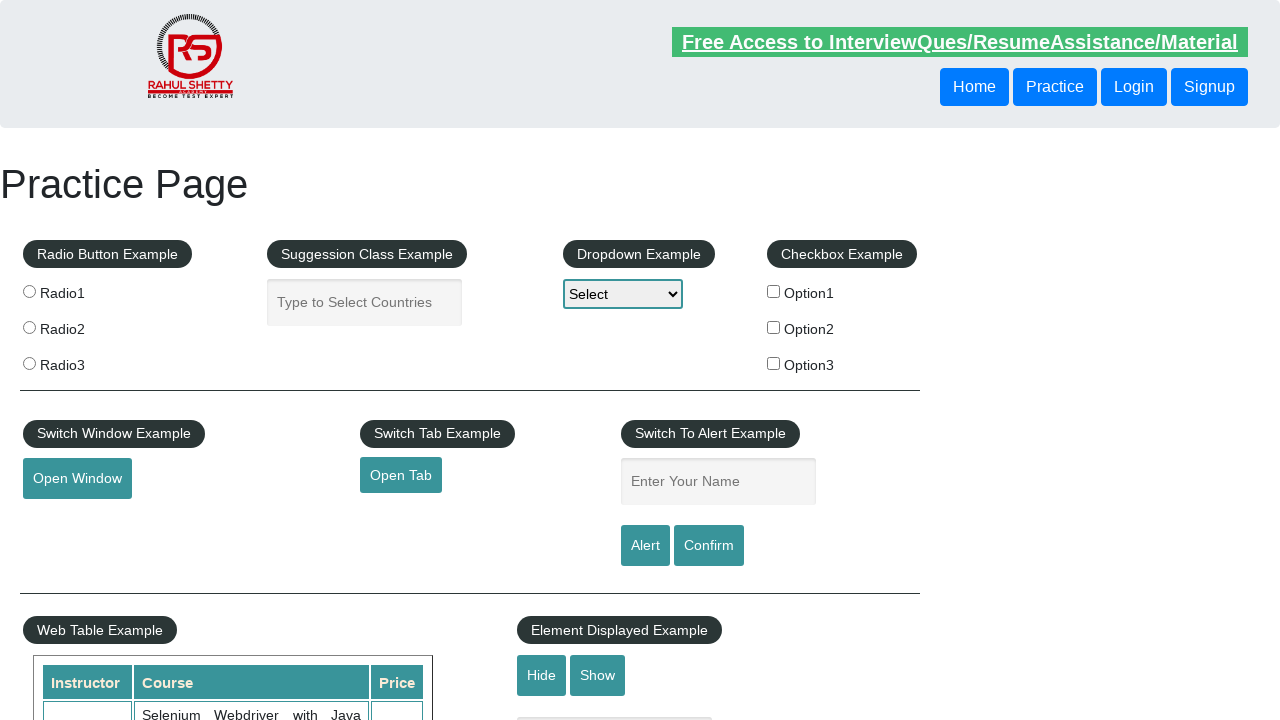

Located sibling button using XPath traversal
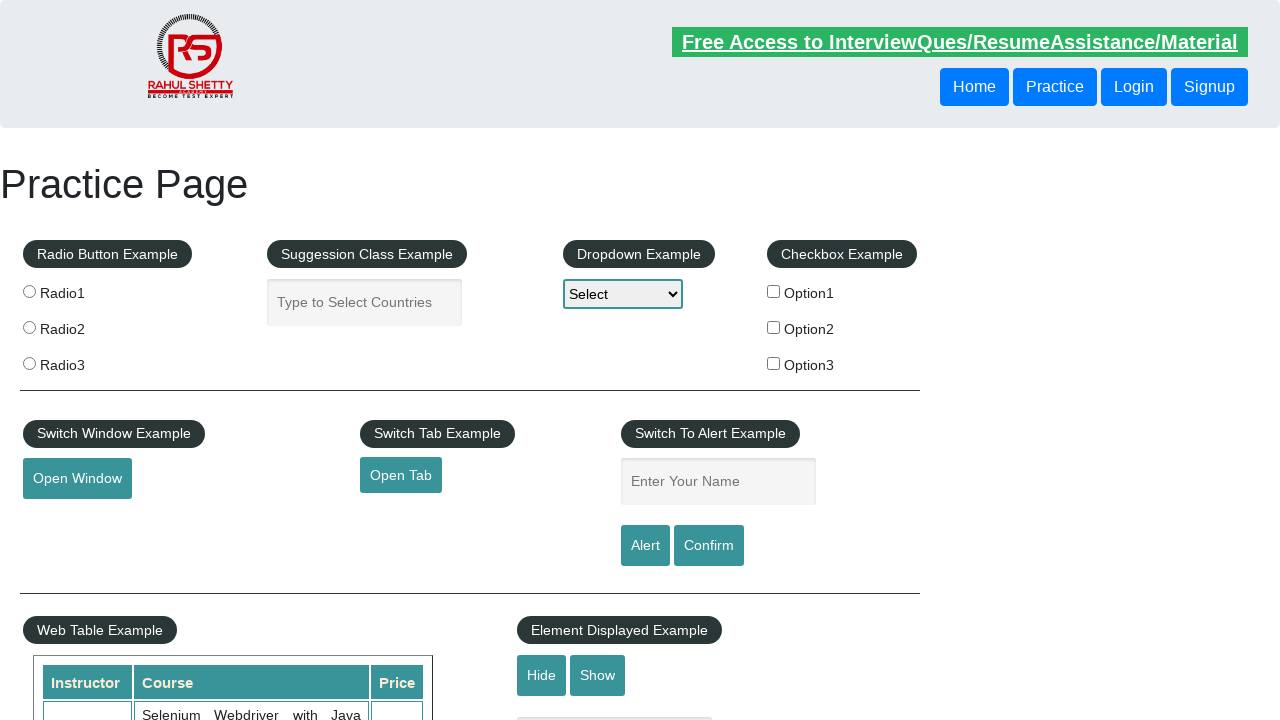

Retrieved sibling button text: Login
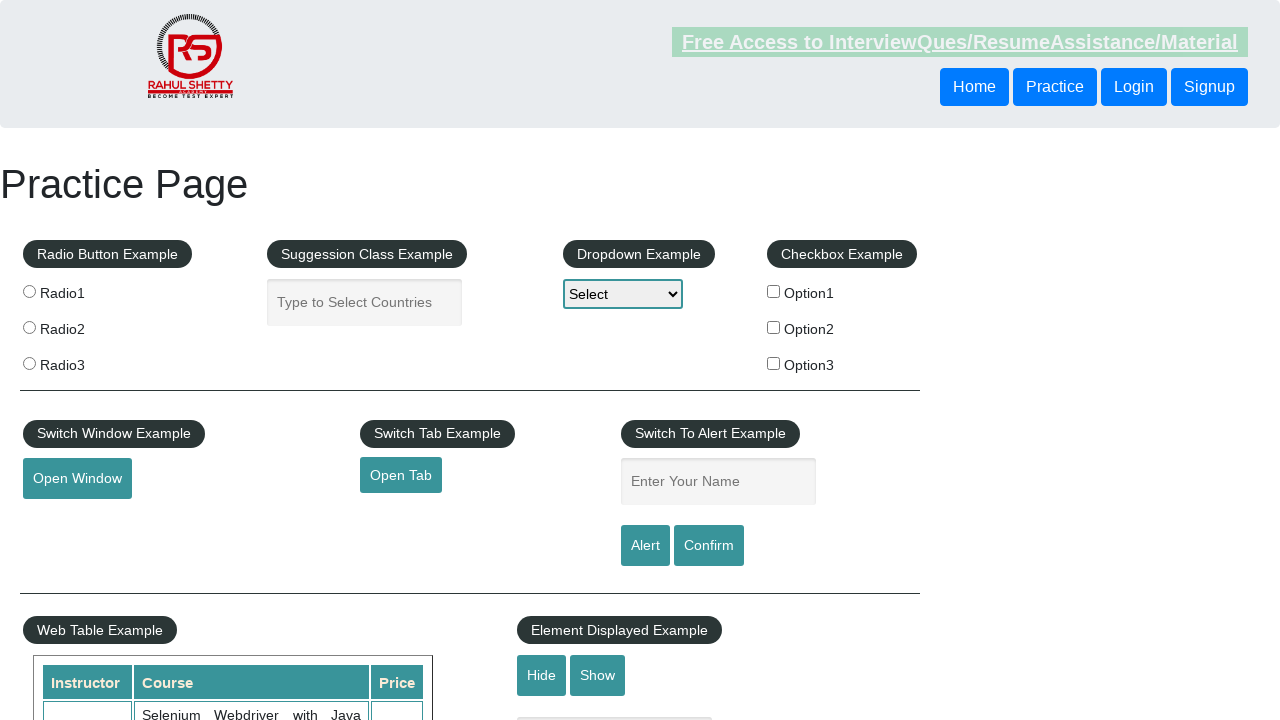

Located parent-child button using XPath traversal
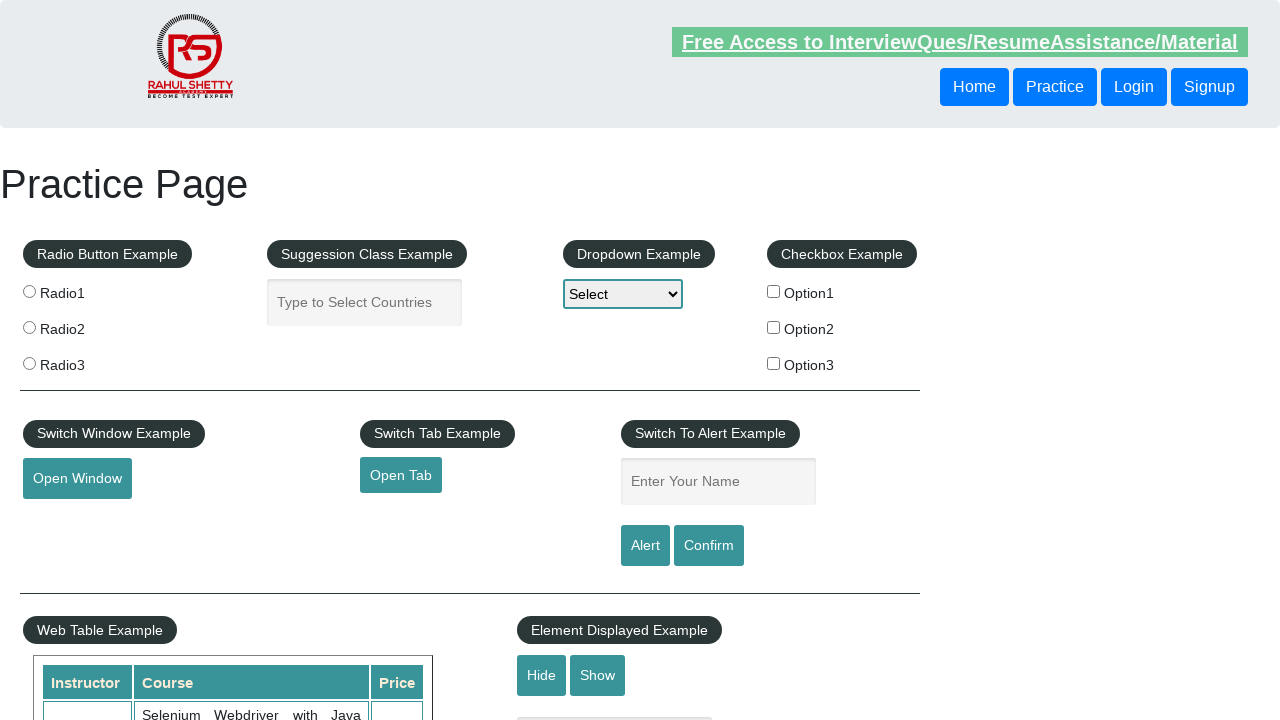

Retrieved parent-child button text: Login
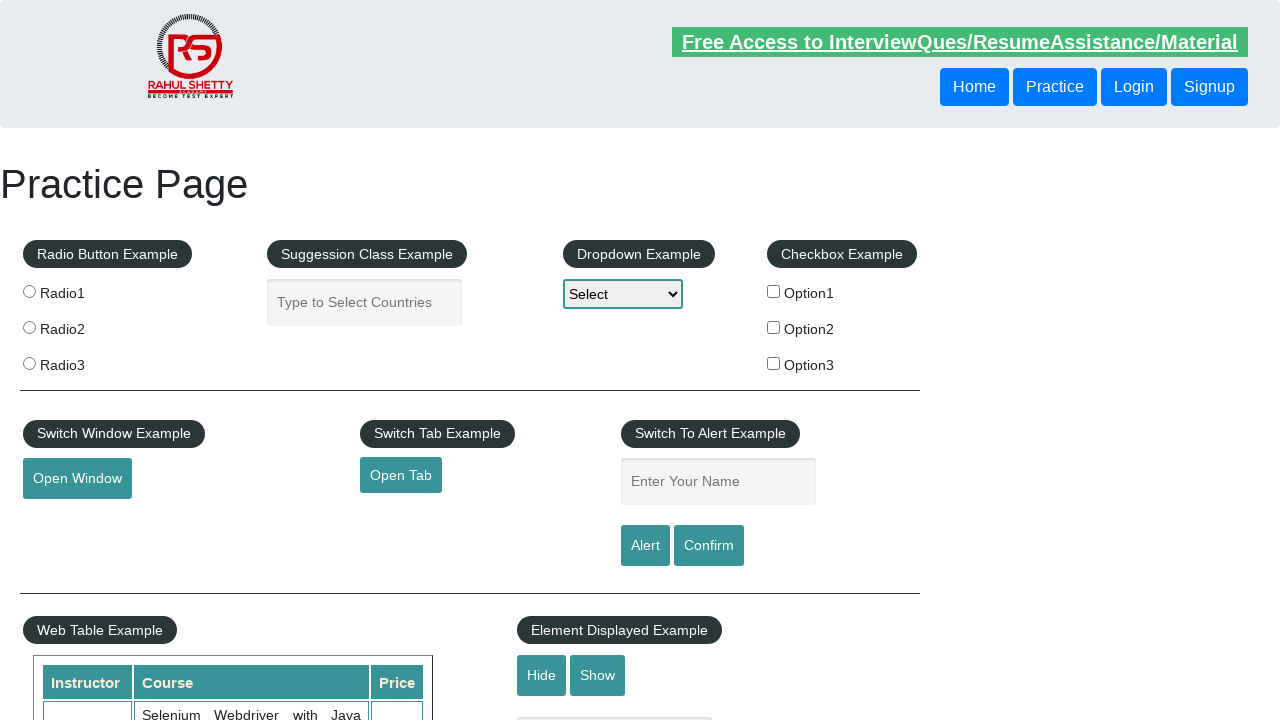

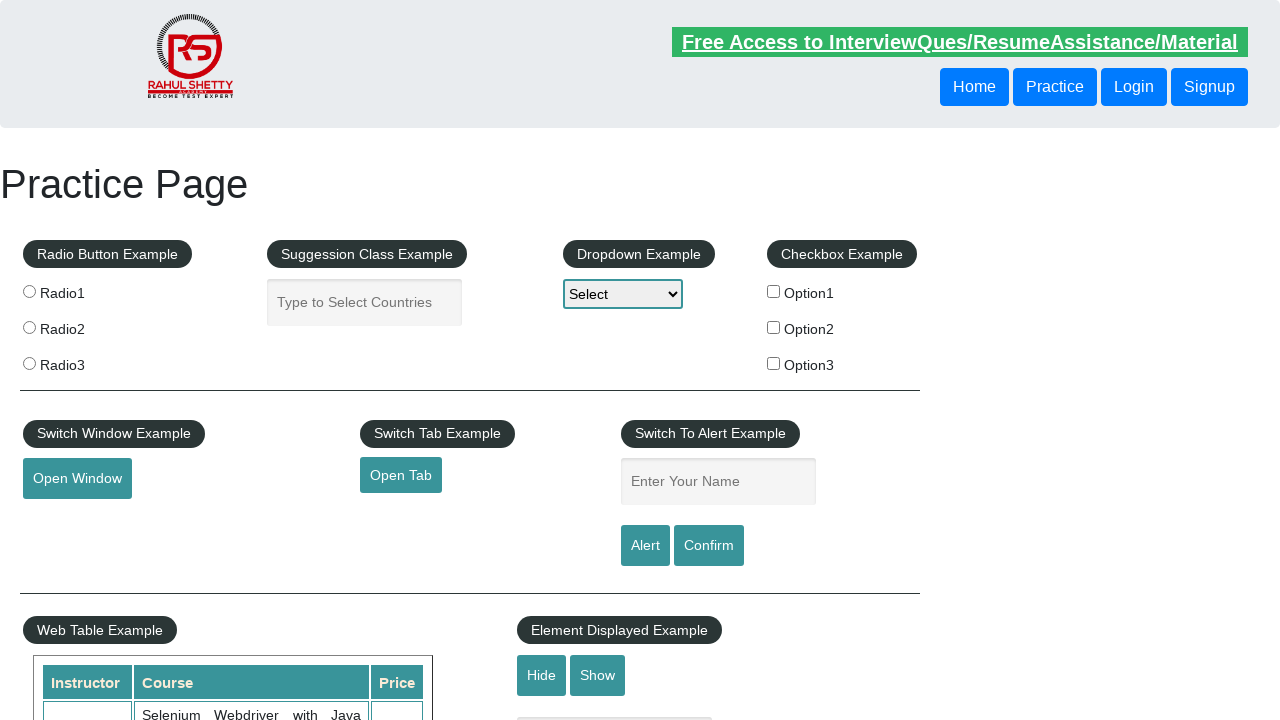